Tests the jQuery UI resizable demo by dragging the resize handle to expand the resizable element by 400 pixels in both width and height.

Starting URL: https://jqueryui.com/resources/demos/resizable/default.html

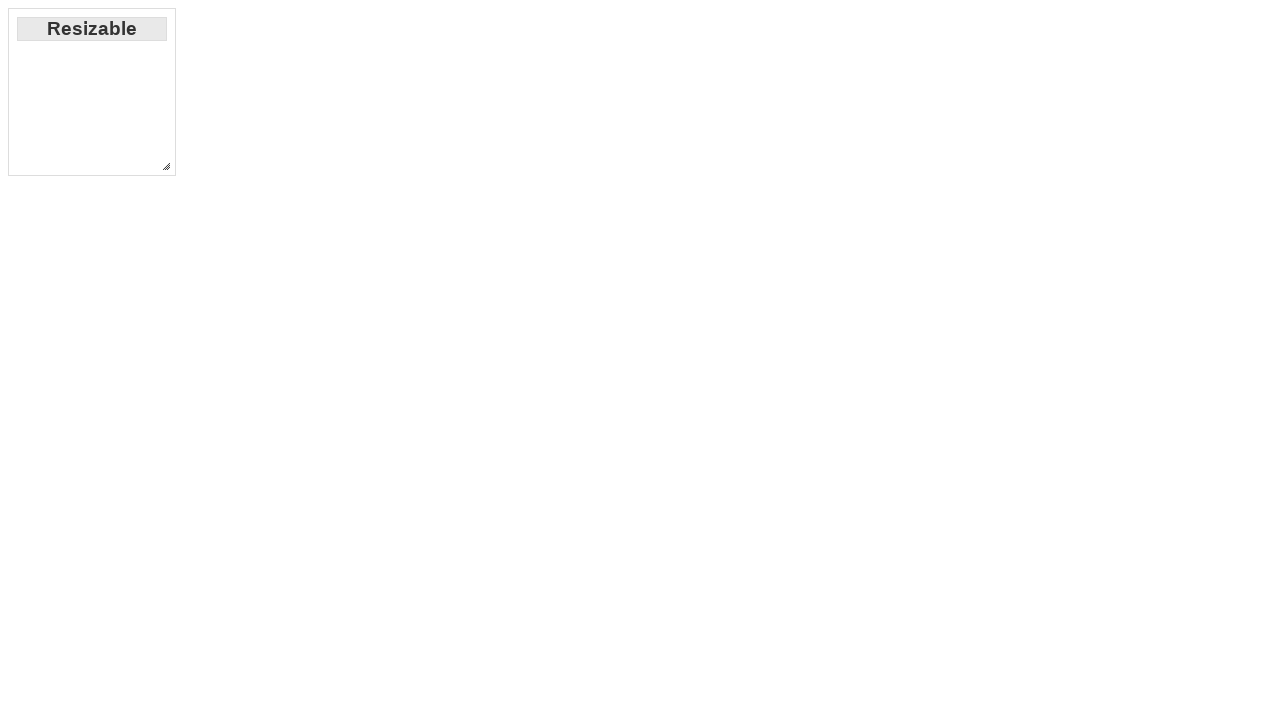

Resize handle became visible
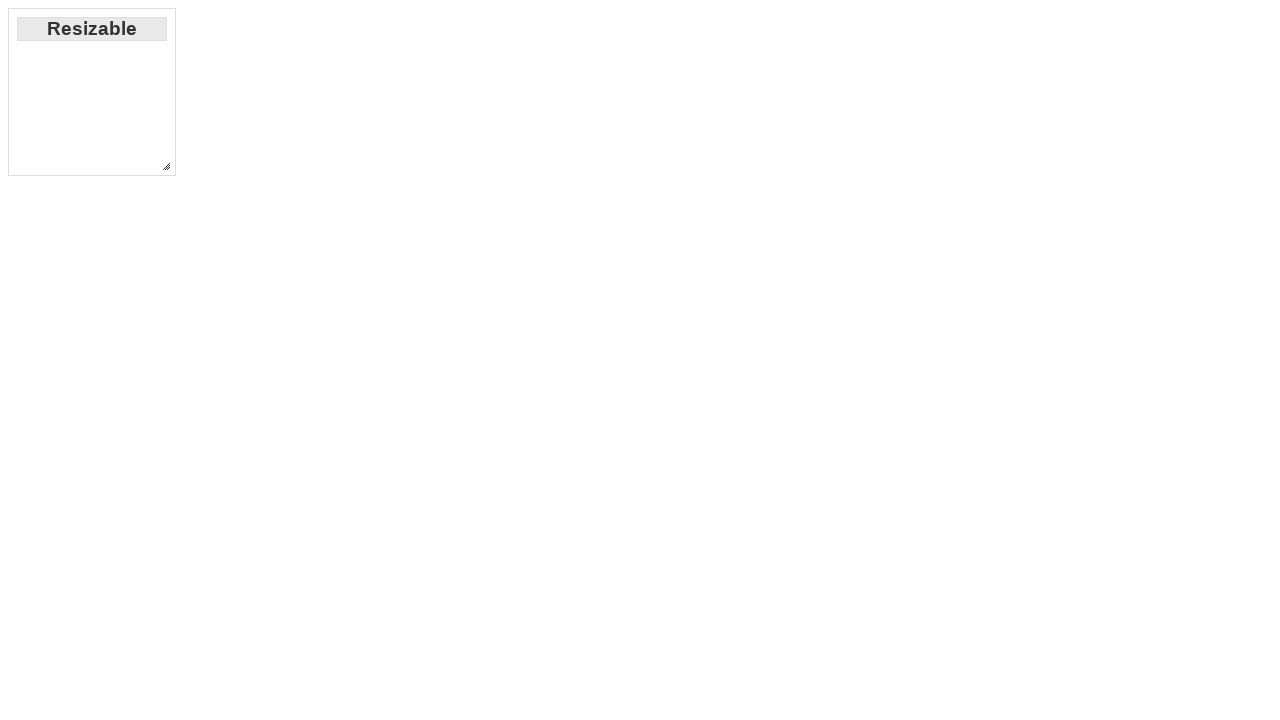

Retrieved bounding box of resize handle
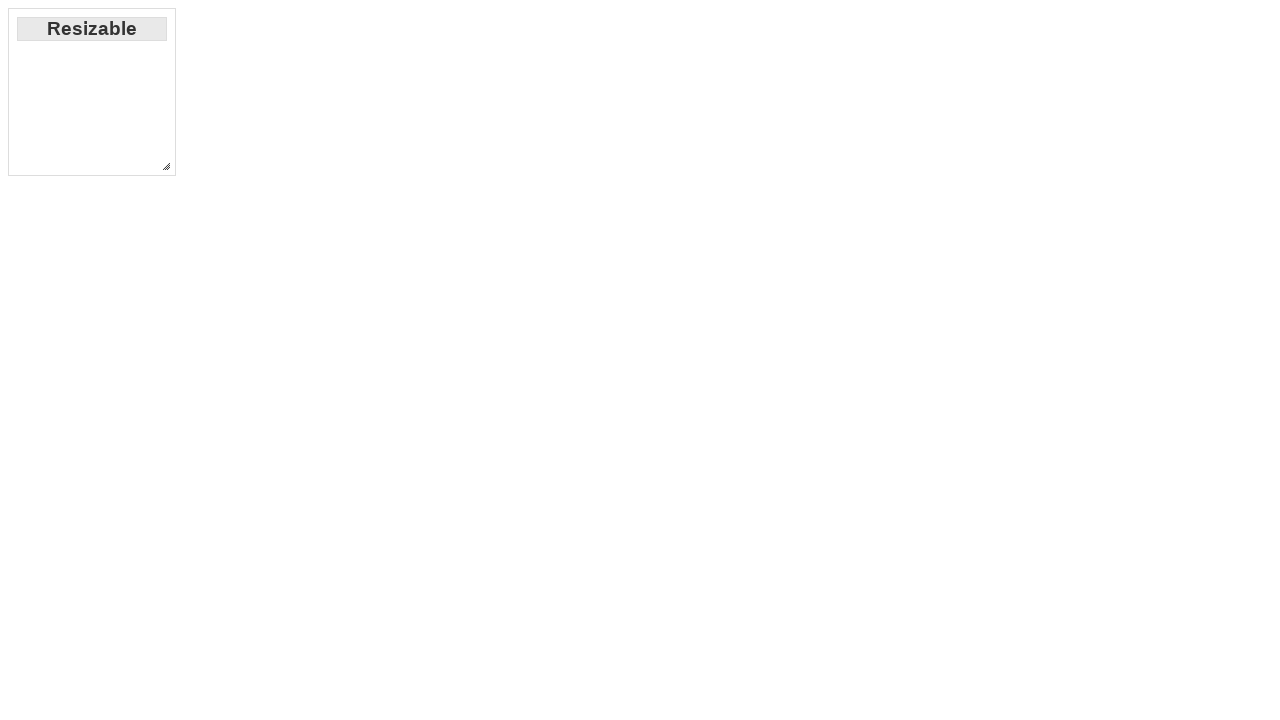

Moved mouse to center of resize handle at (166, 166)
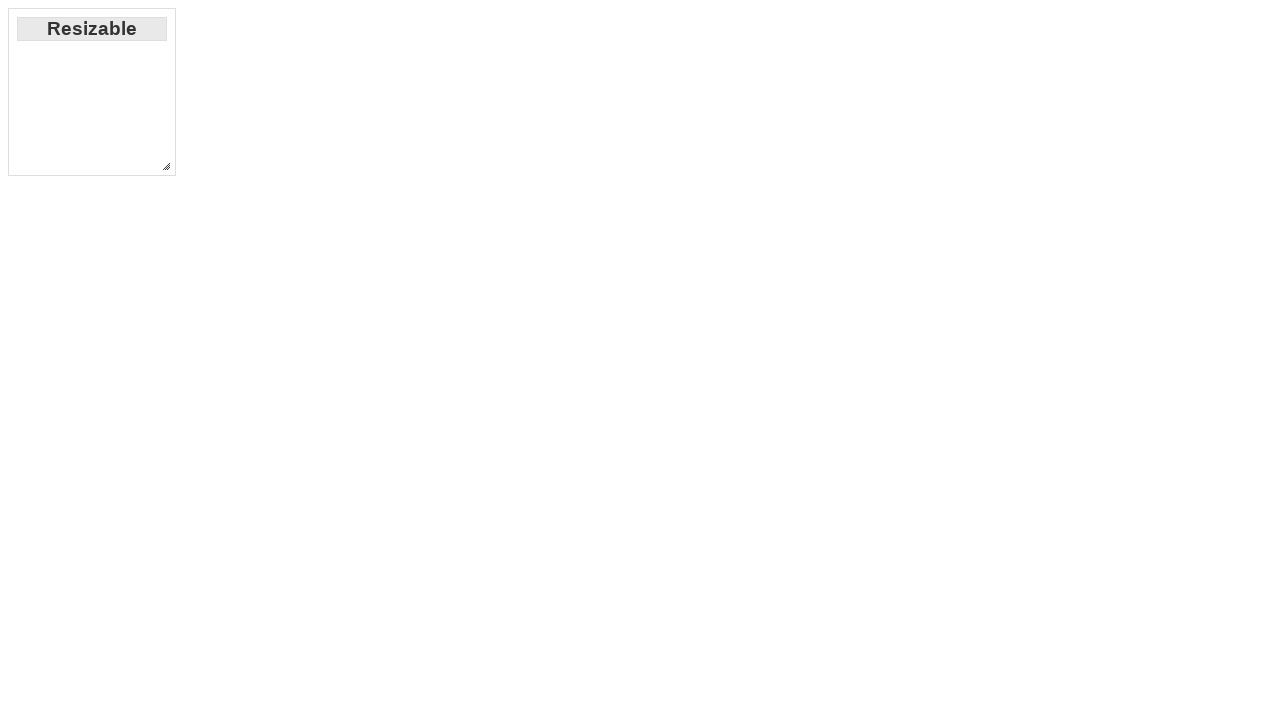

Pressed mouse button down on resize handle at (166, 166)
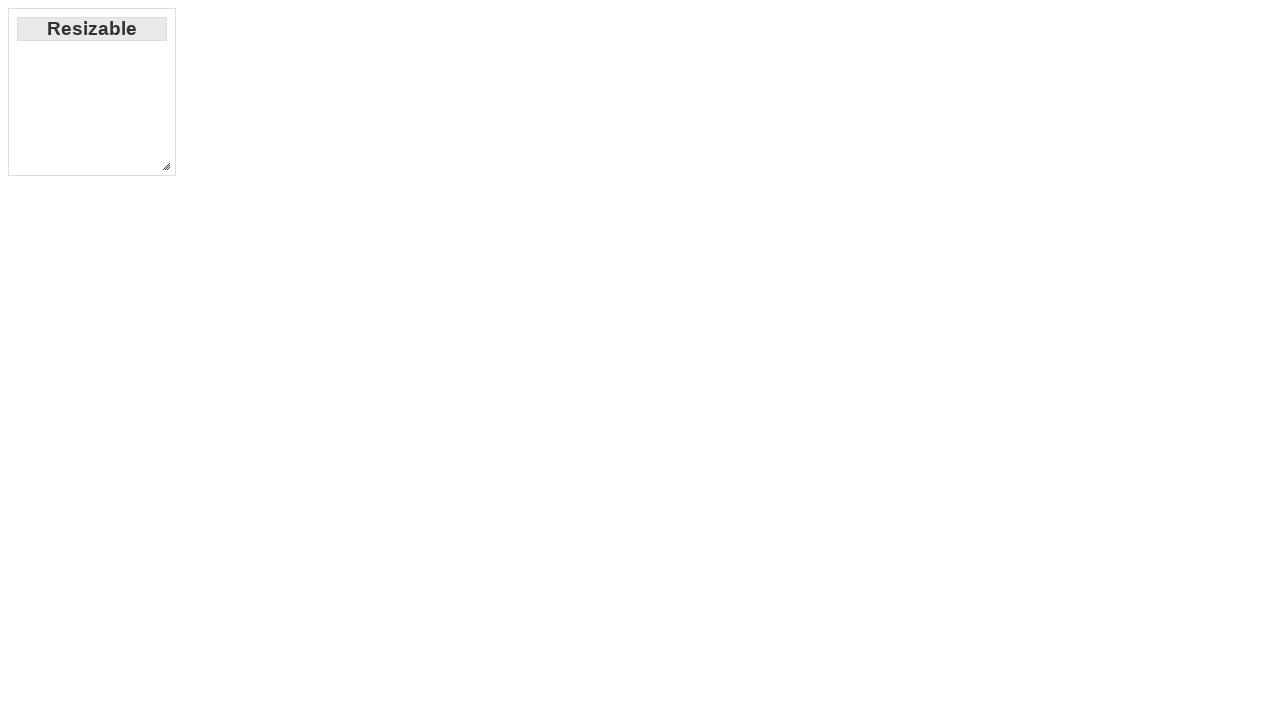

Dragged resize handle 400 pixels right and down at (566, 566)
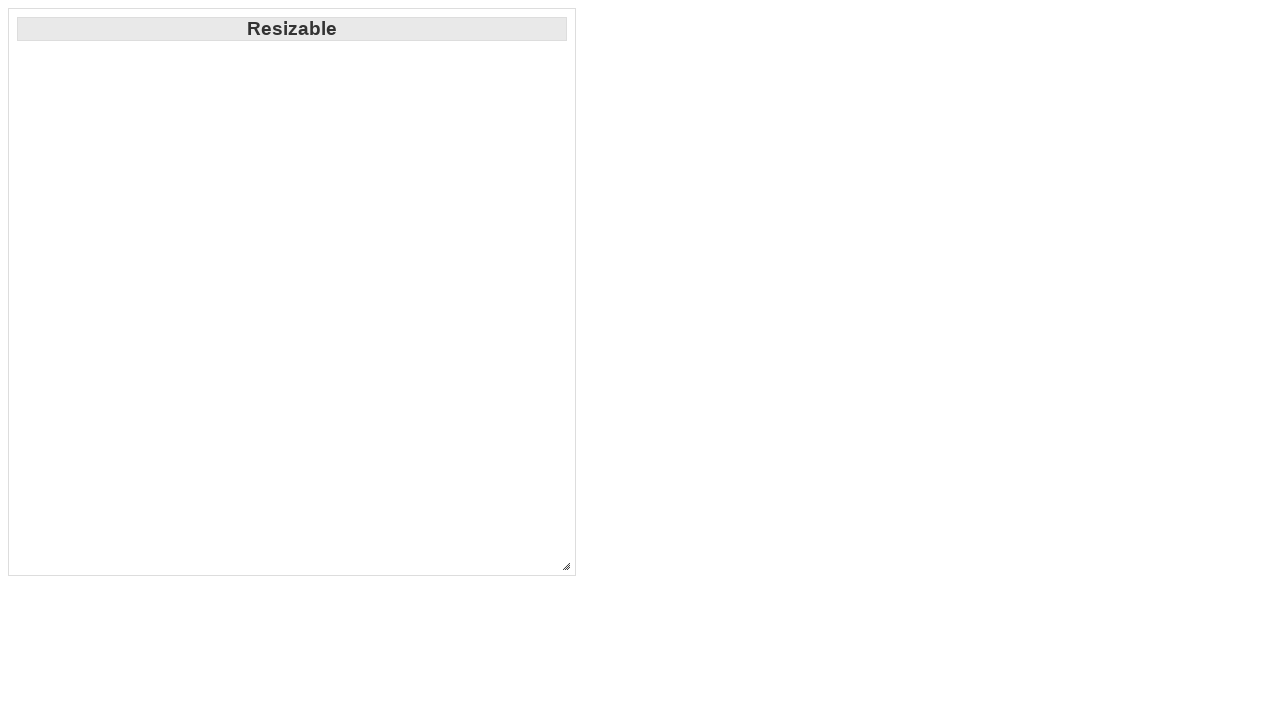

Released mouse button to complete resize operation at (566, 566)
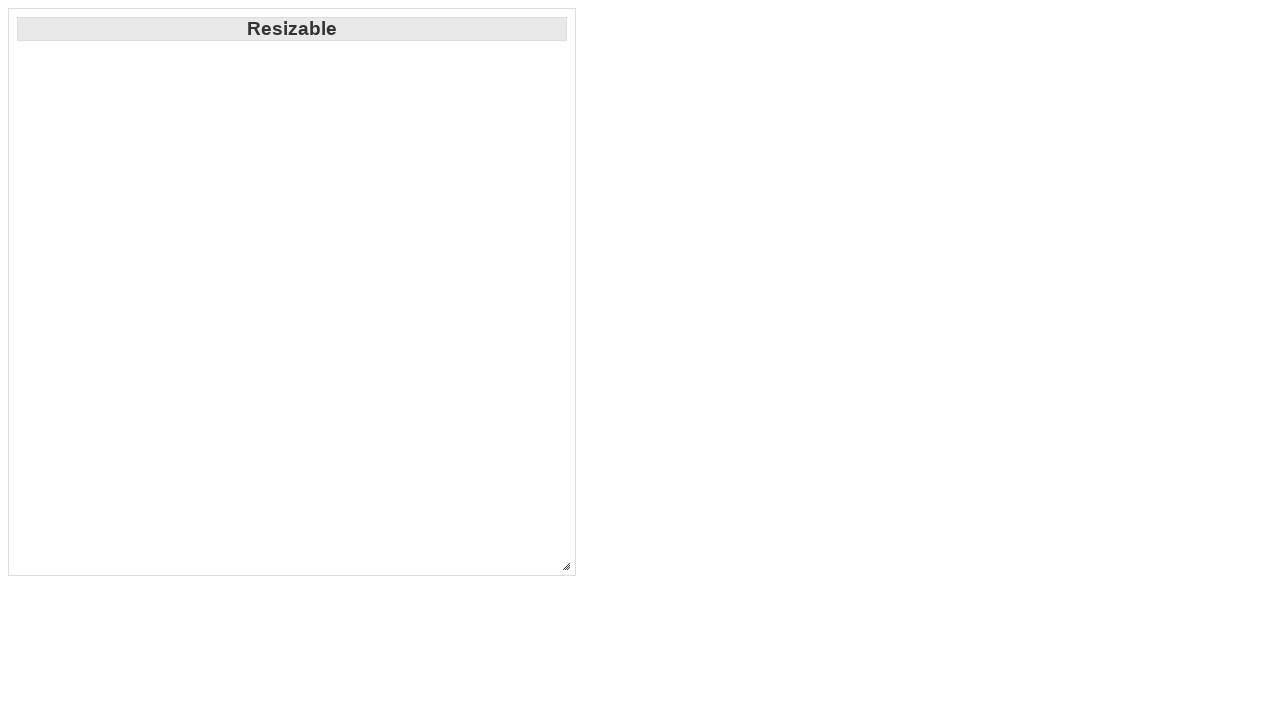

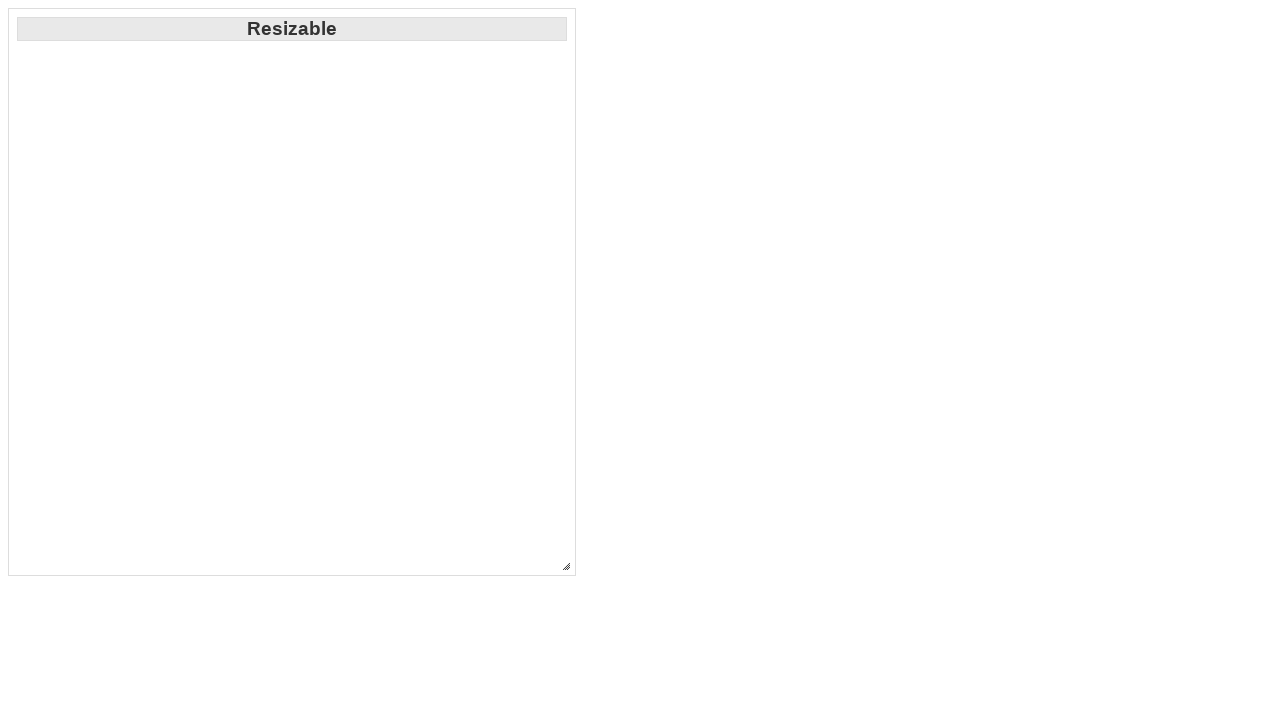